Tests an Angular calculator demo by entering two numbers and clicking the calculate button

Starting URL: http://juliemr.github.io/protractor-demo/

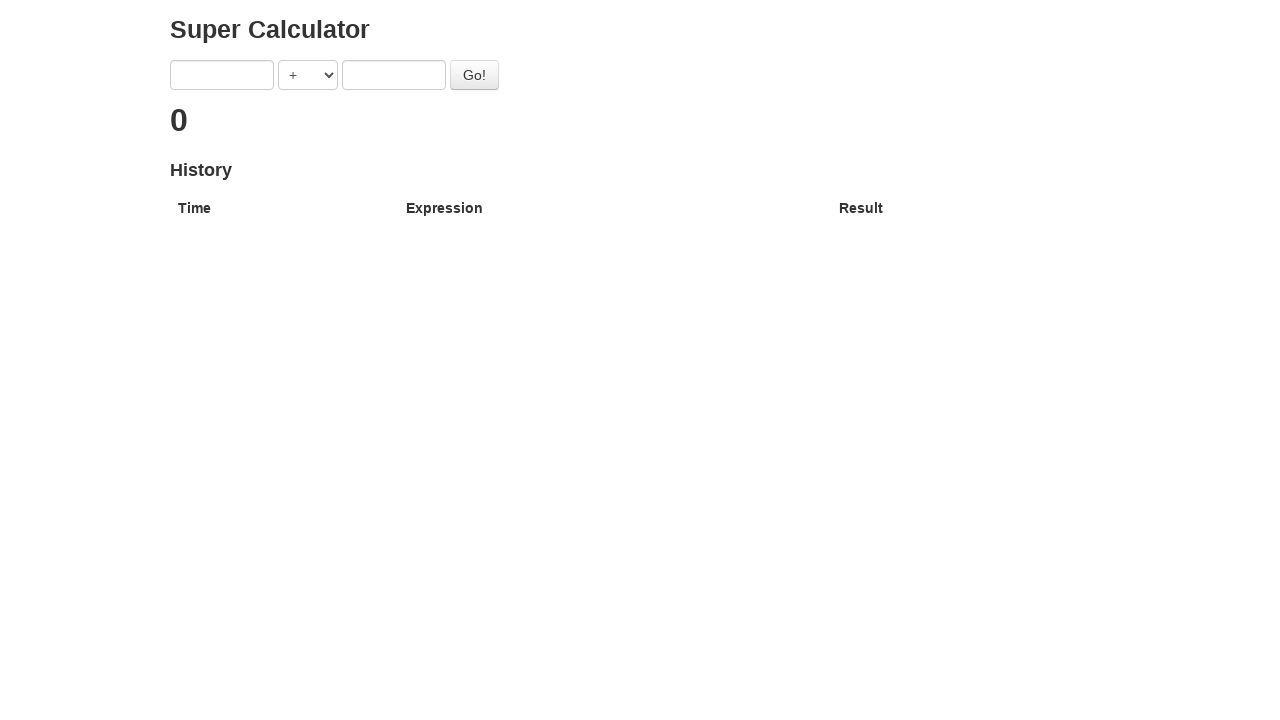

Entered first number '2' into the calculator on [ng-model='first']
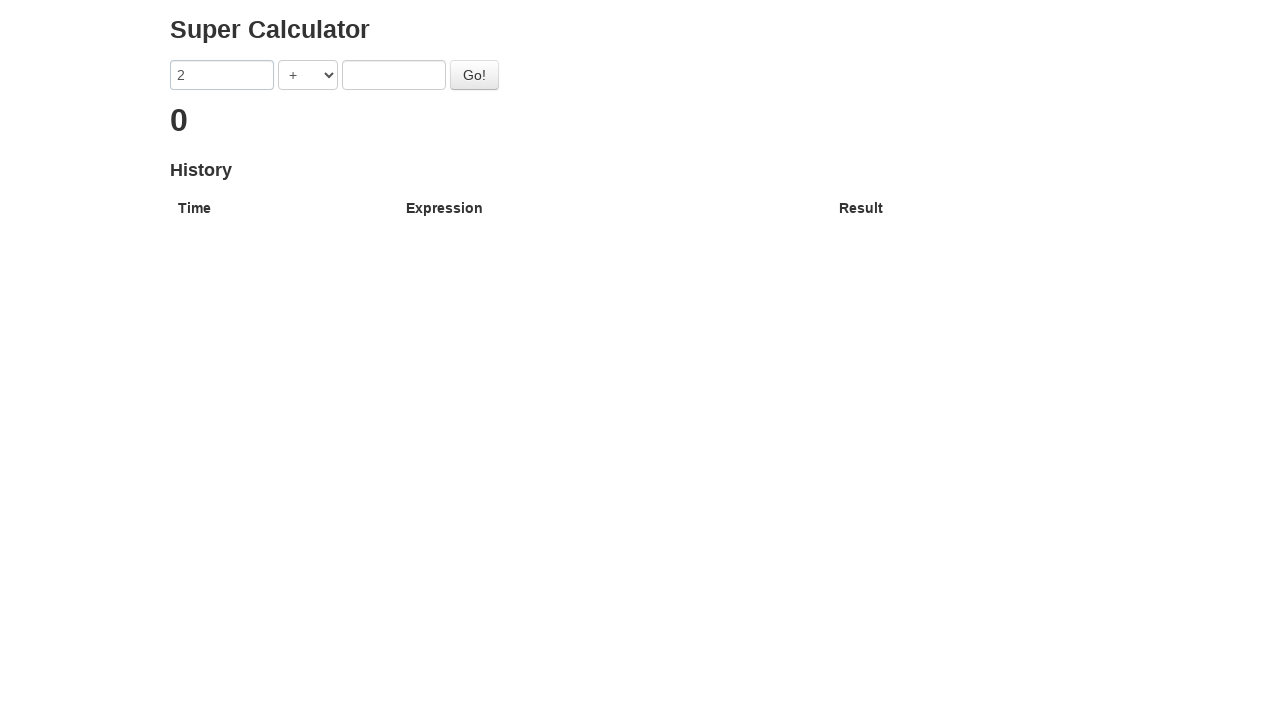

Entered second number '2' into the calculator on [ng-model='second']
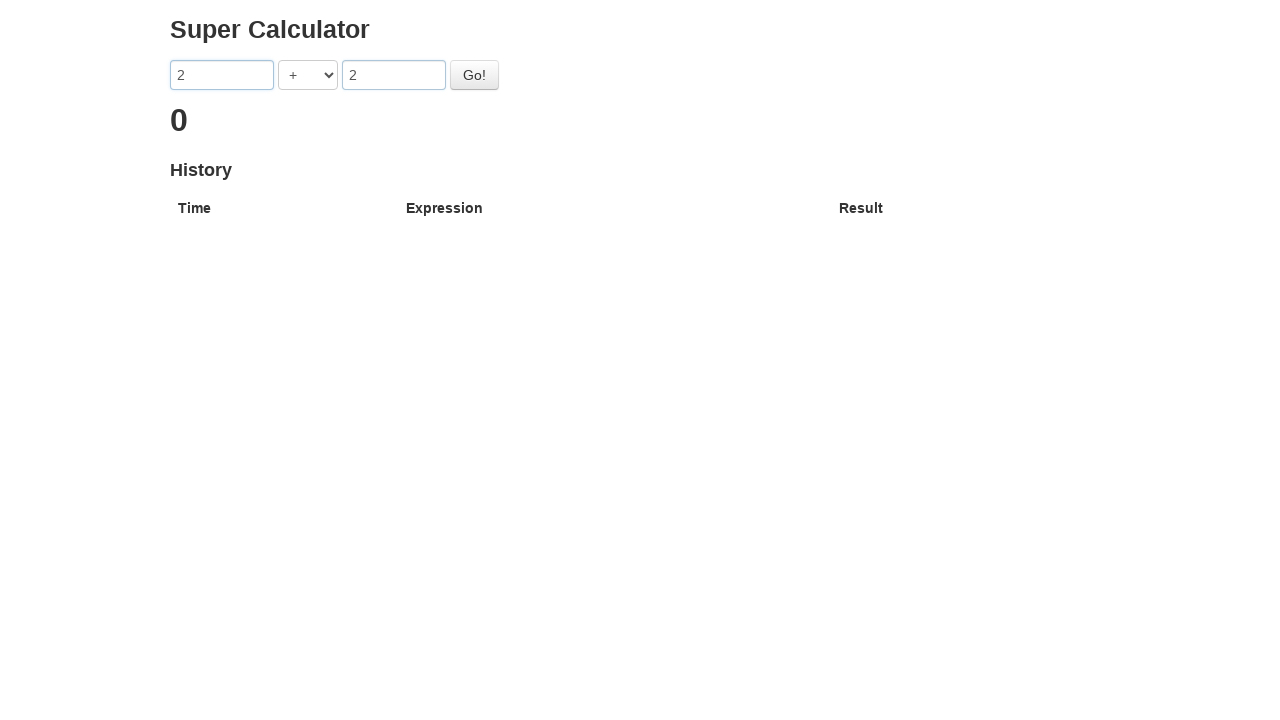

Clicked the calculate button to compute the result at (474, 75) on #gobutton
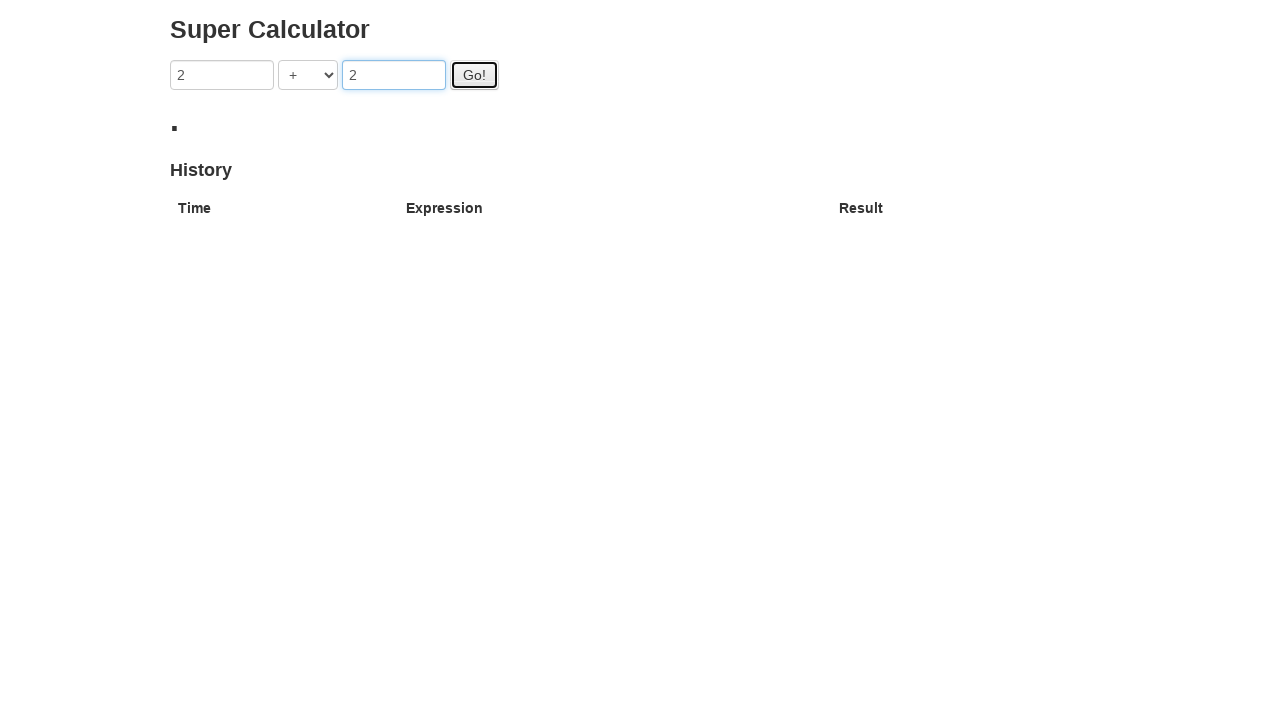

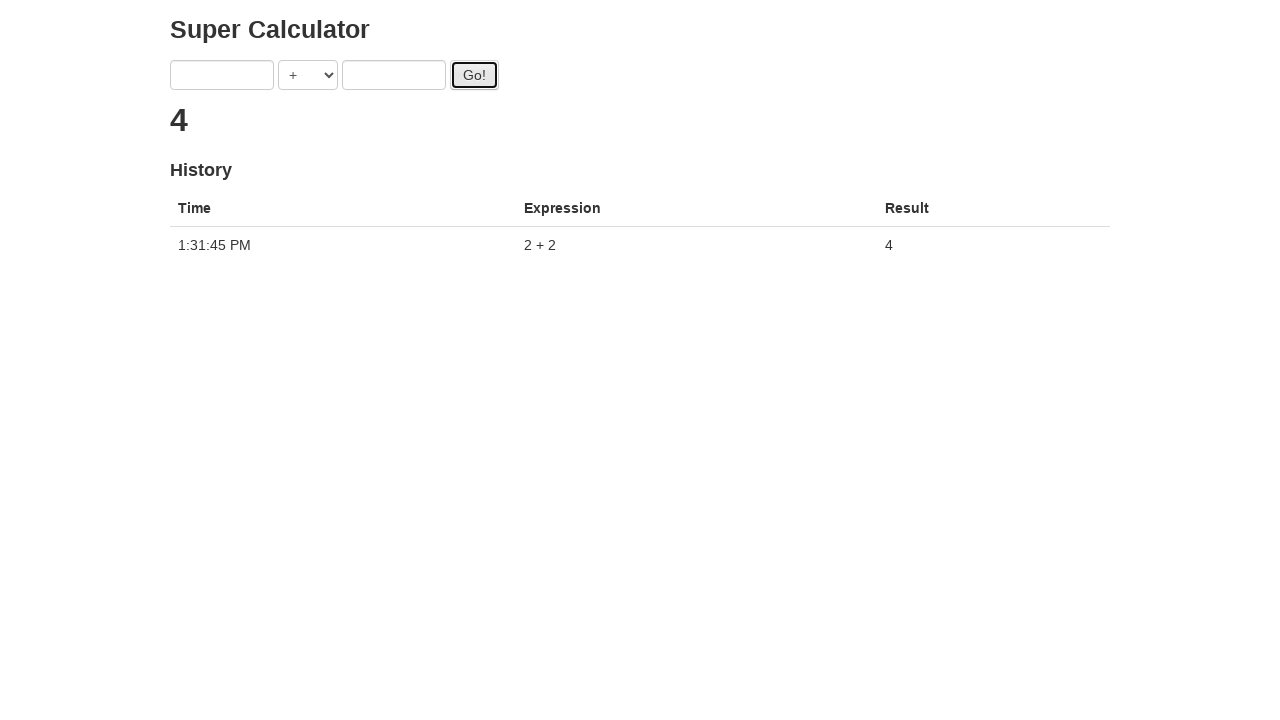